Tests double-click functionality by double-clicking a button and verifying the confirmation message appears

Starting URL: https://demoqa.com/buttons

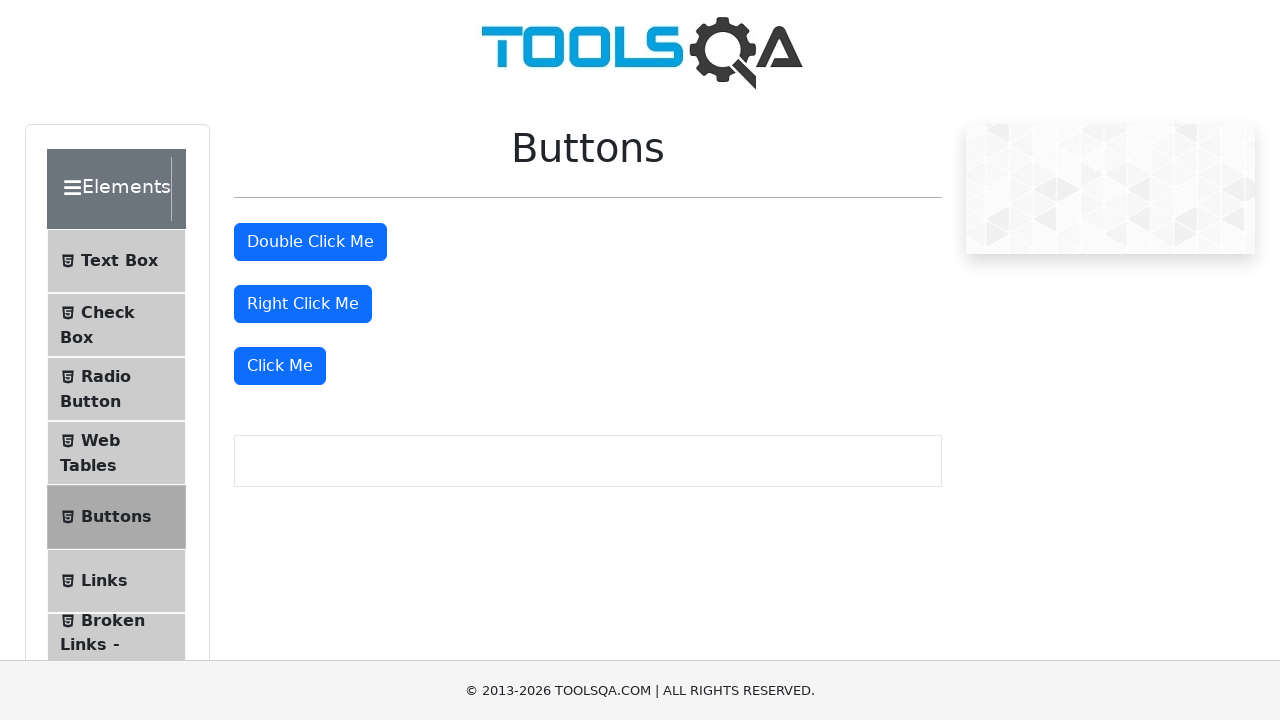

Navigated to https://demoqa.com/buttons
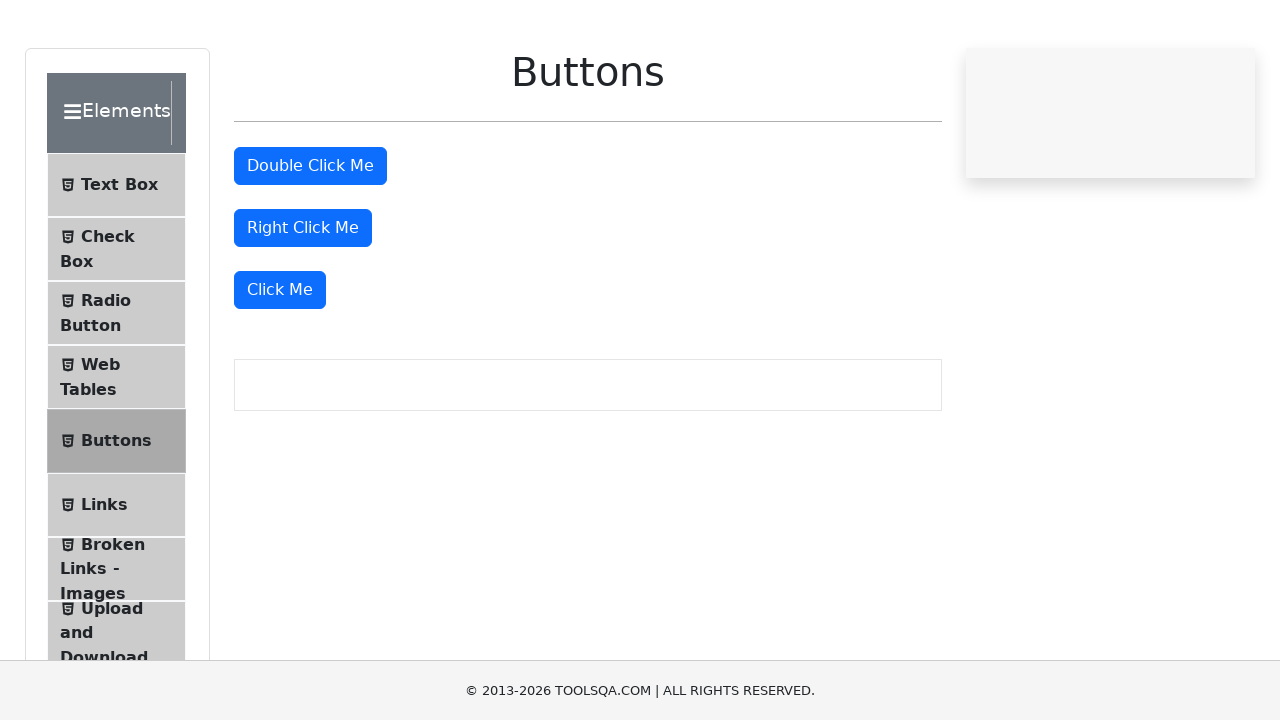

Double-clicked the double click button at (310, 242) on #doubleClickBtn
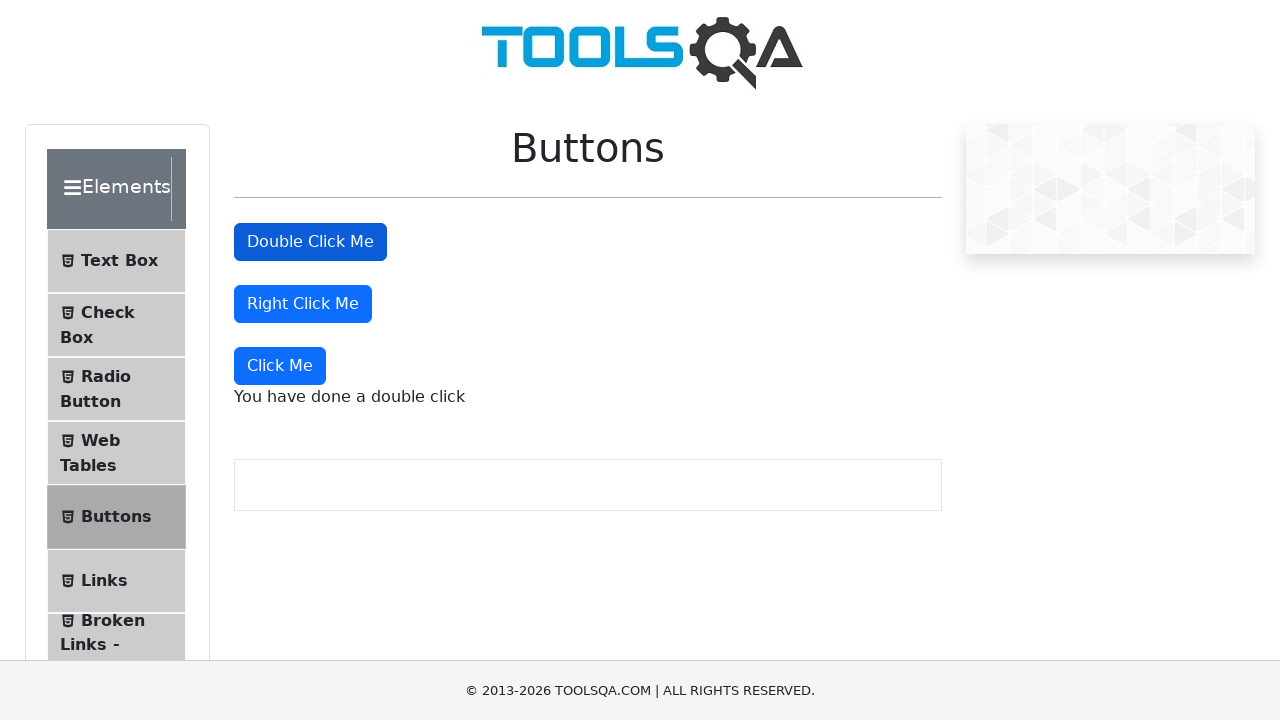

Confirmation message appeared and became visible
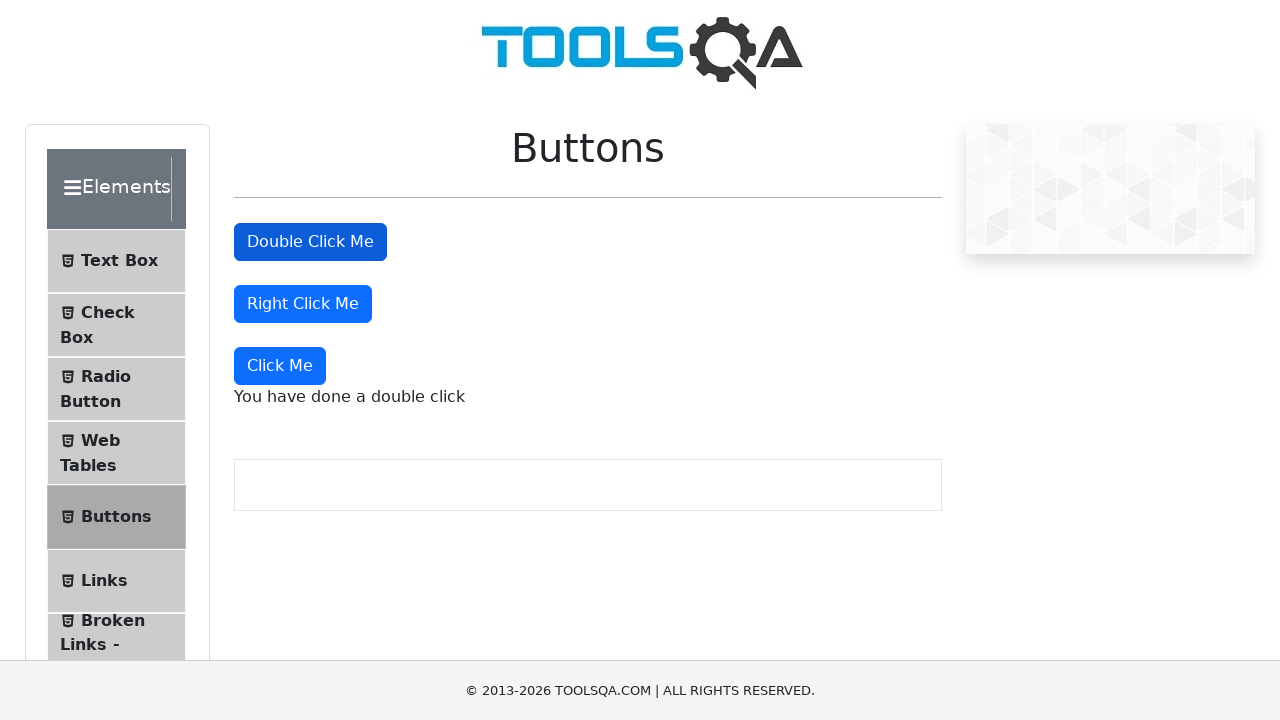

Verified confirmation message text: 'You have done a double click'
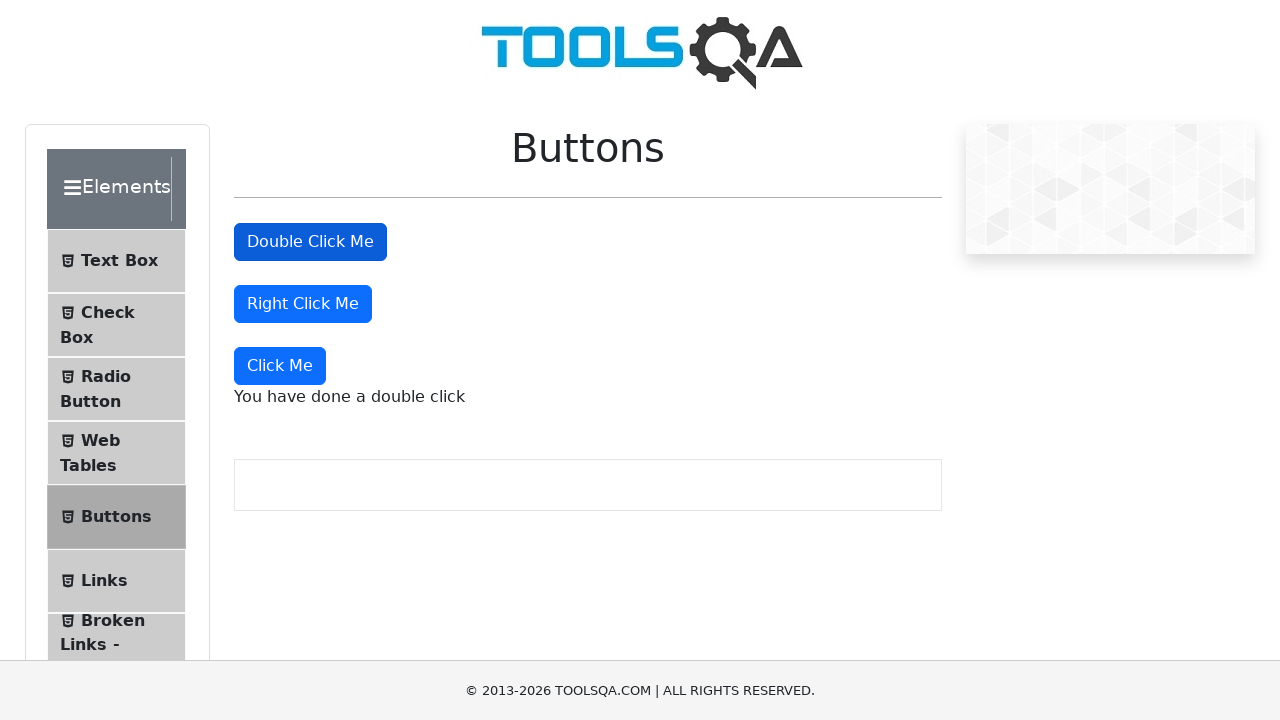

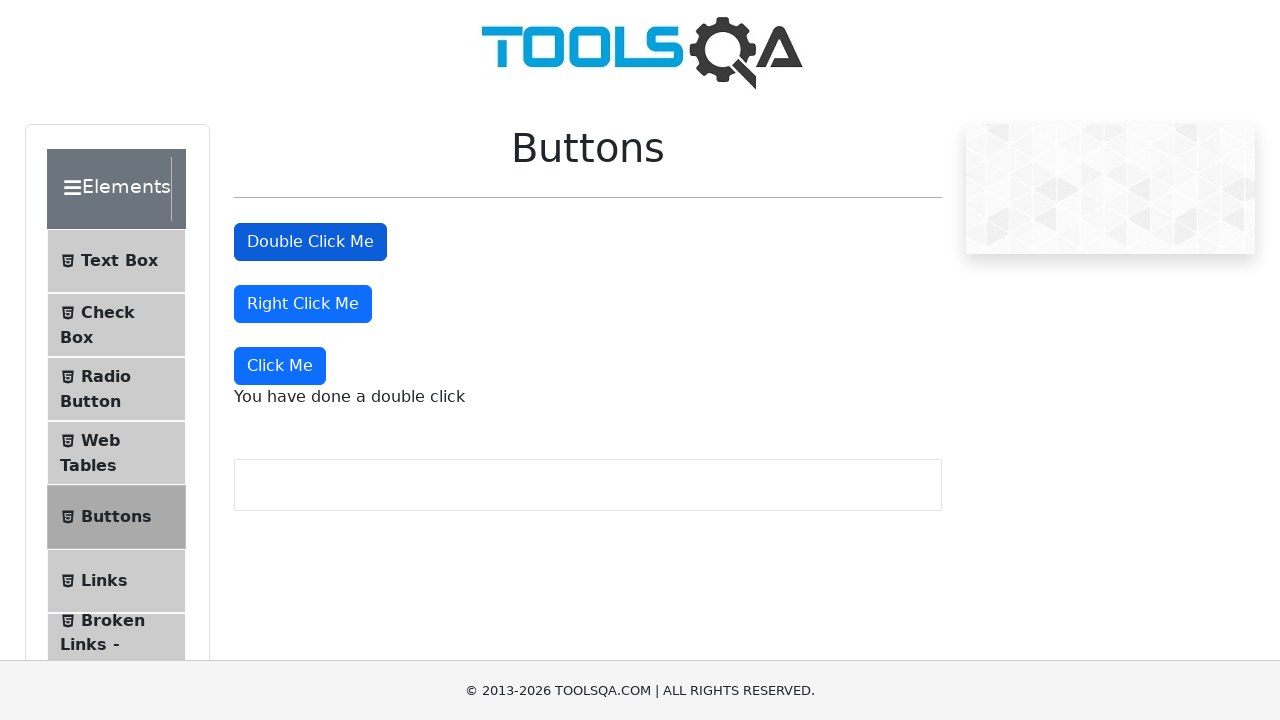